Tests drag and drop functionality by dragging an element and dropping it onto a target element within an iframe

Starting URL: https://jqueryui.com/droppable/

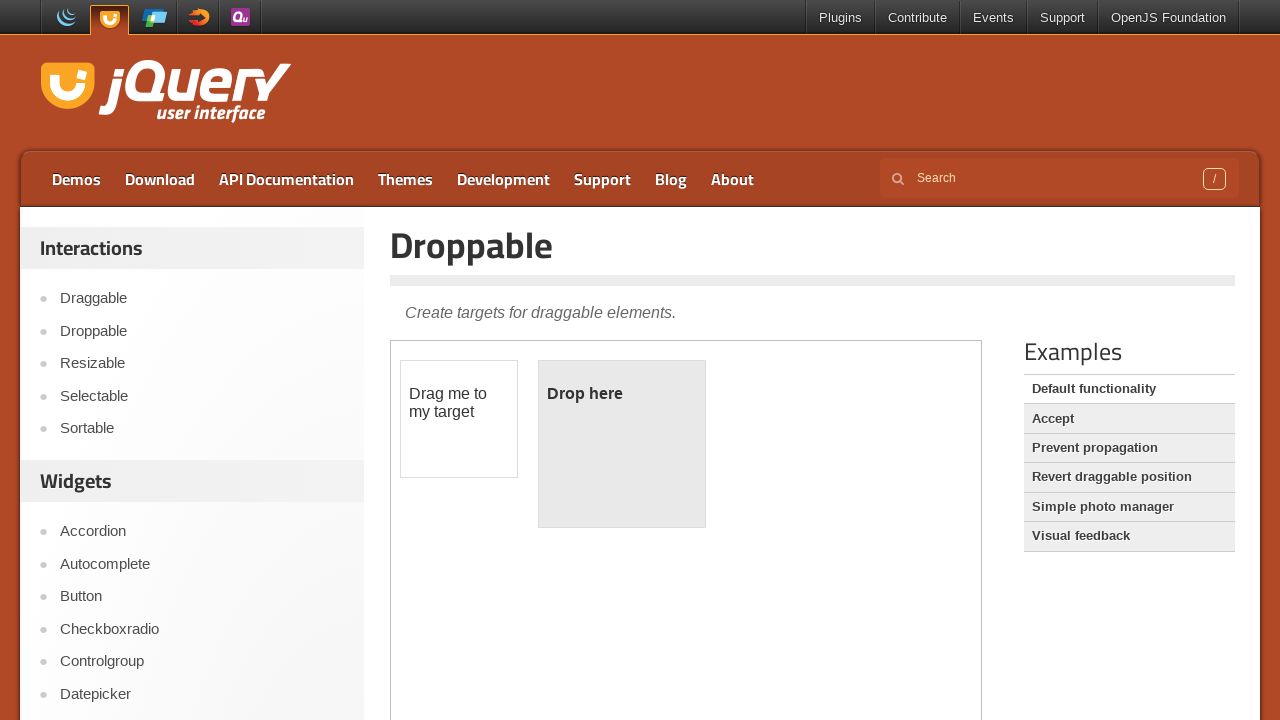

Located the iframe containing drag and drop demo
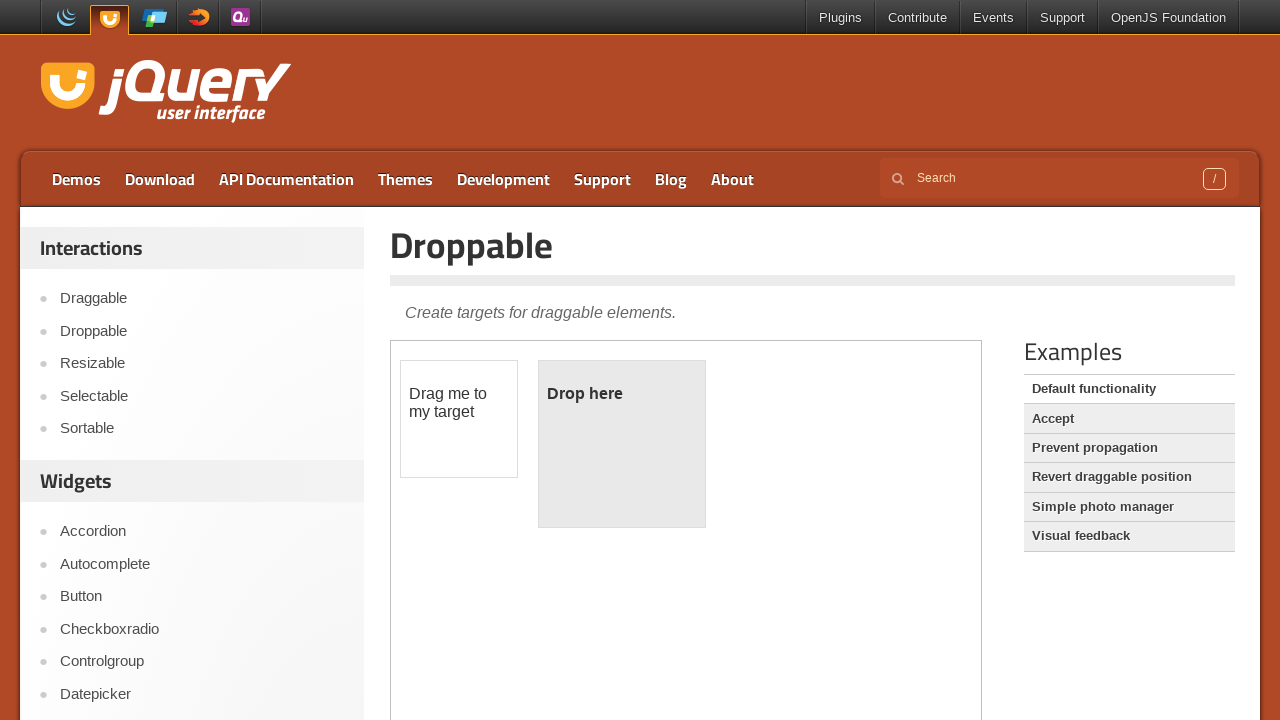

Located the draggable element
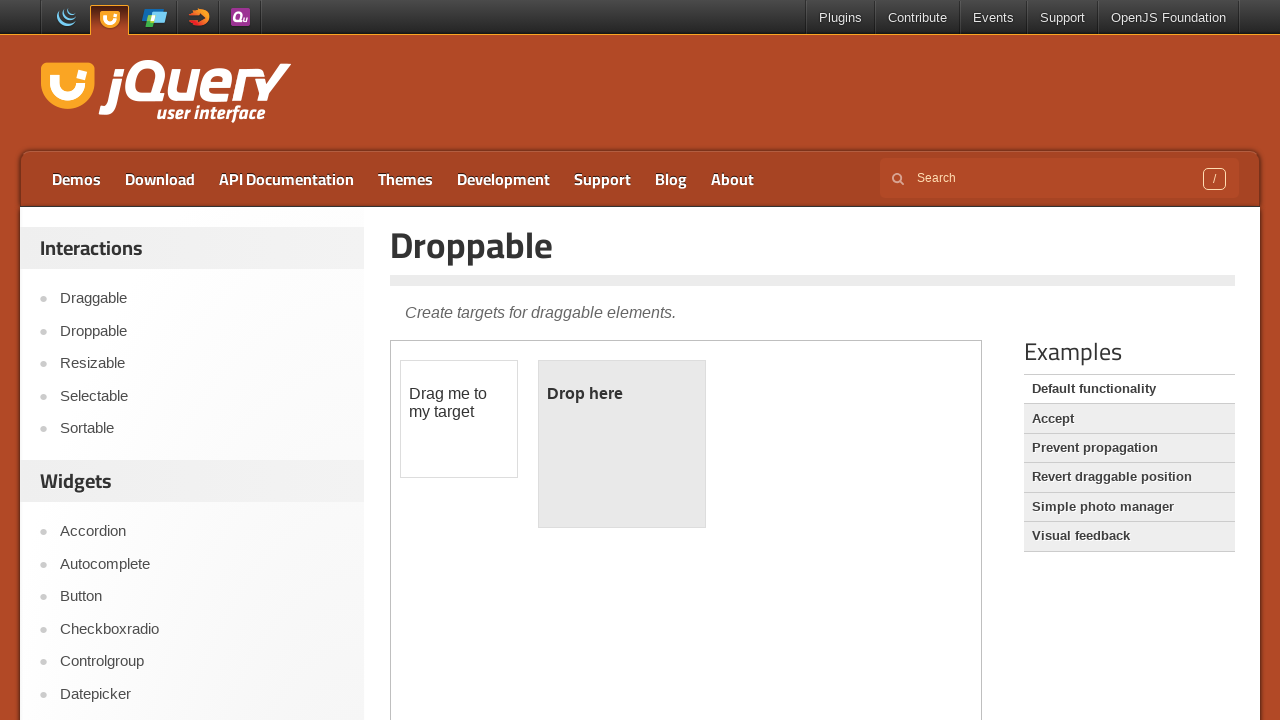

Located the droppable target element
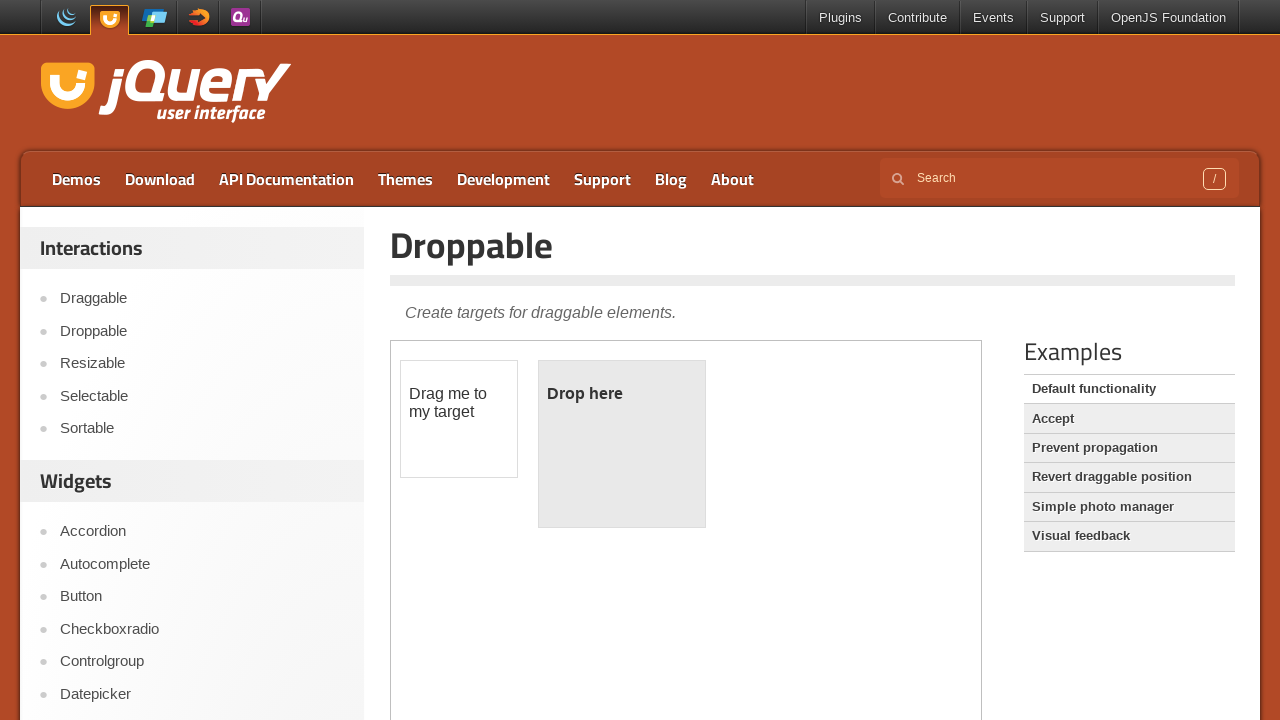

Dragged element and dropped it onto target element at (622, 444)
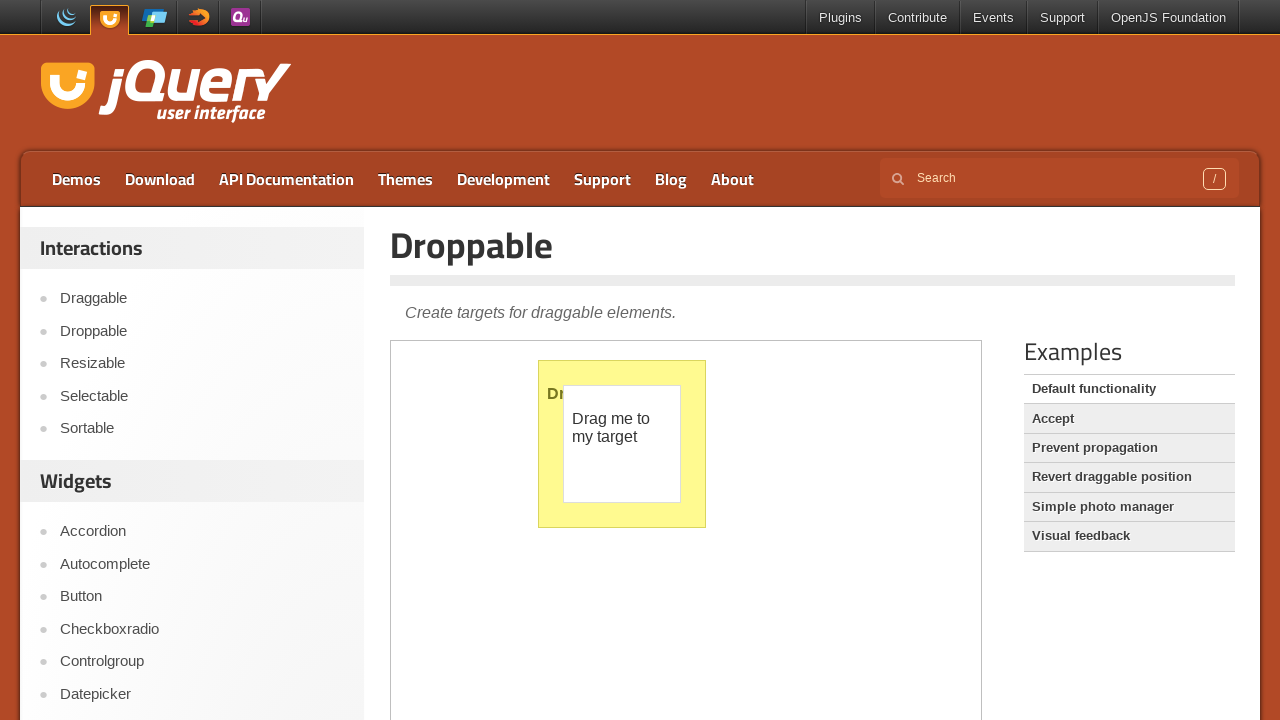

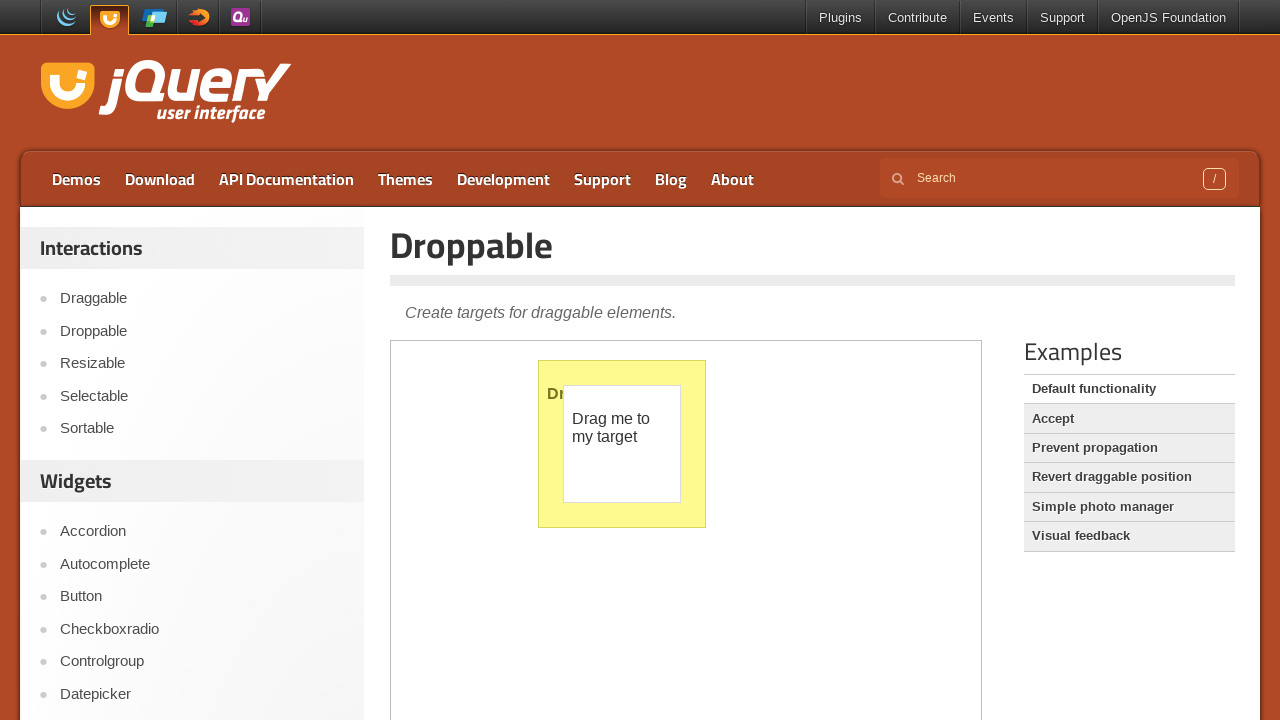